Navigates to a Selenium testing page and sets up an alert handler. The test verifies the page loads successfully.

Starting URL: https://www.testandquiz.com/selenium/testing.html

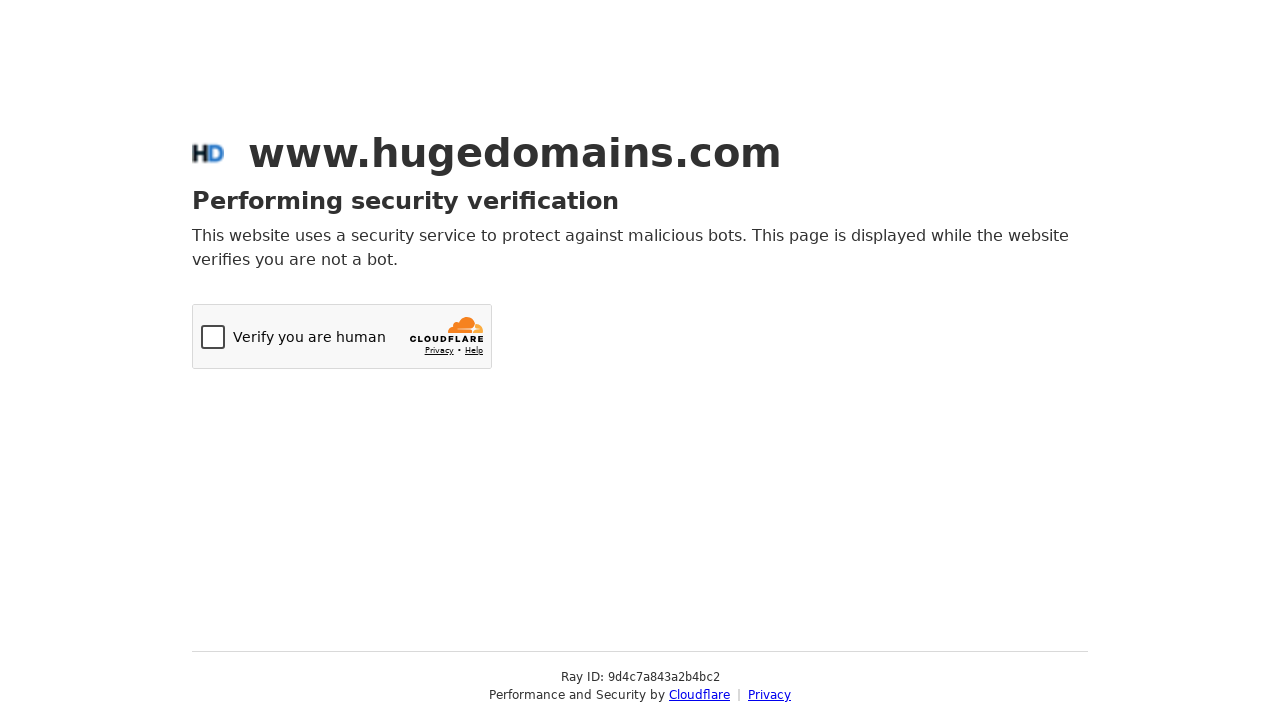

Navigated to Selenium testing page
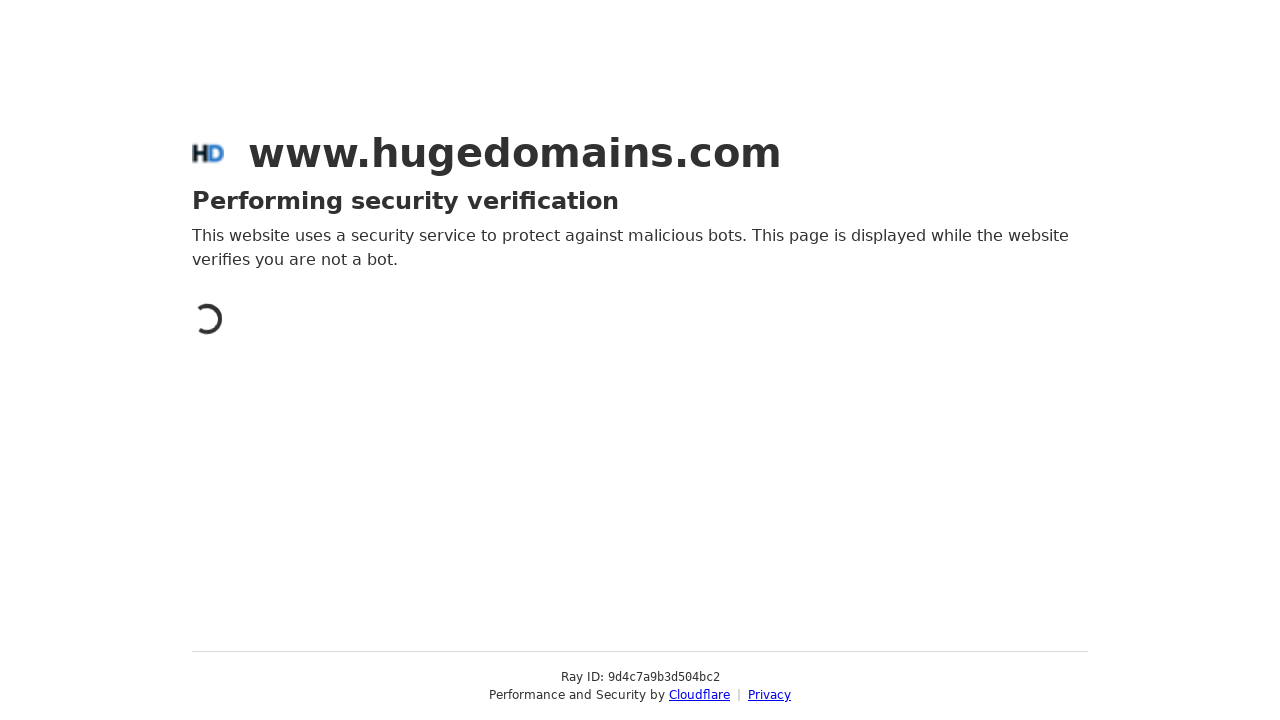

Page DOM content loaded
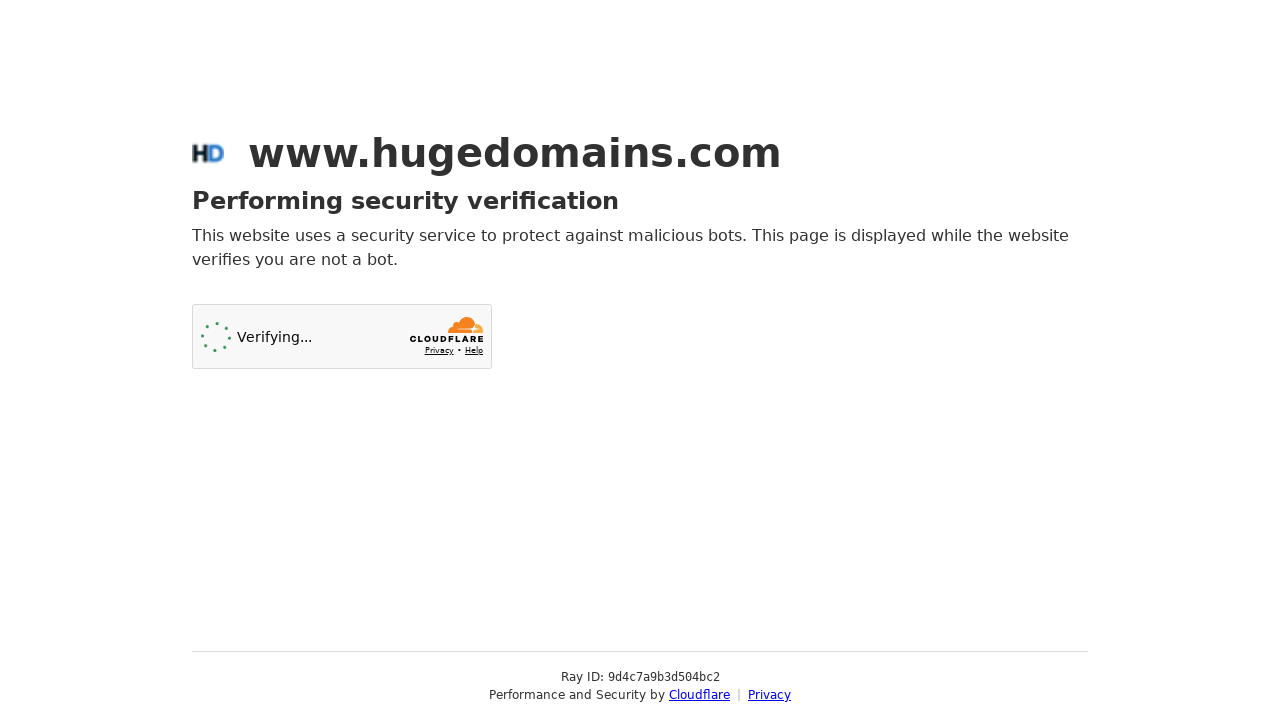

Set up alert handler to accept dialogs
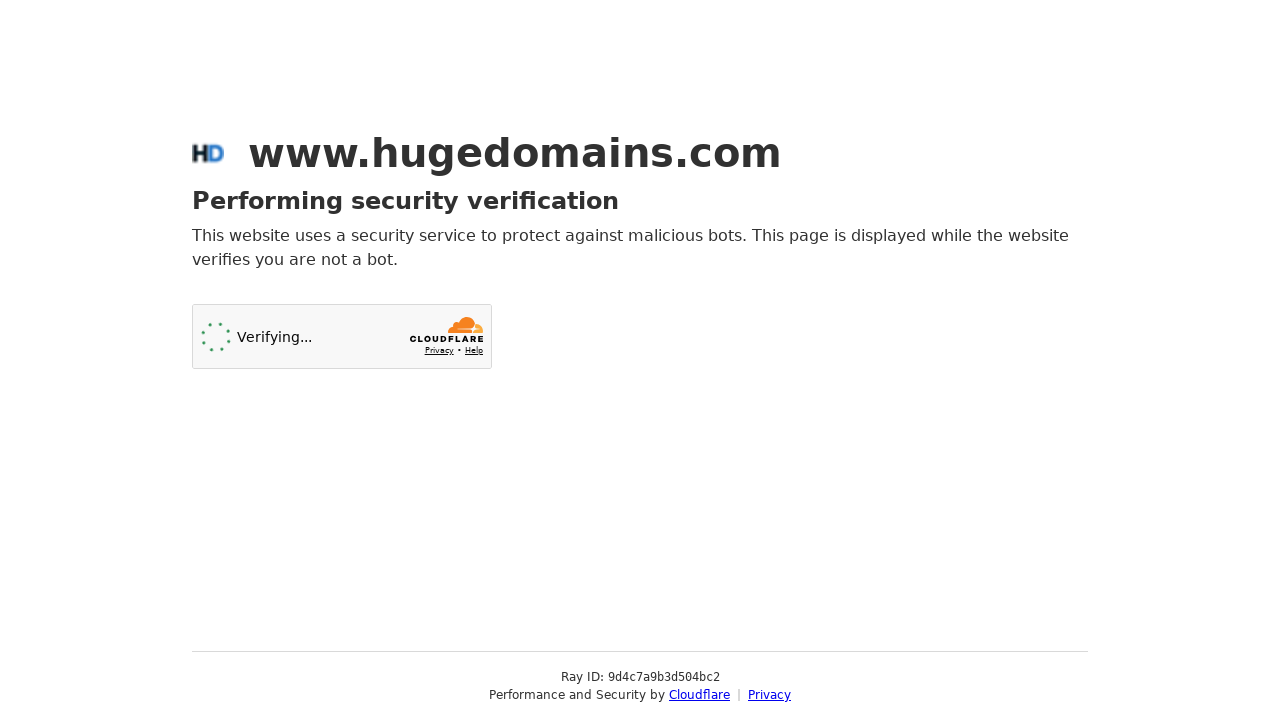

Verified body element is present on page
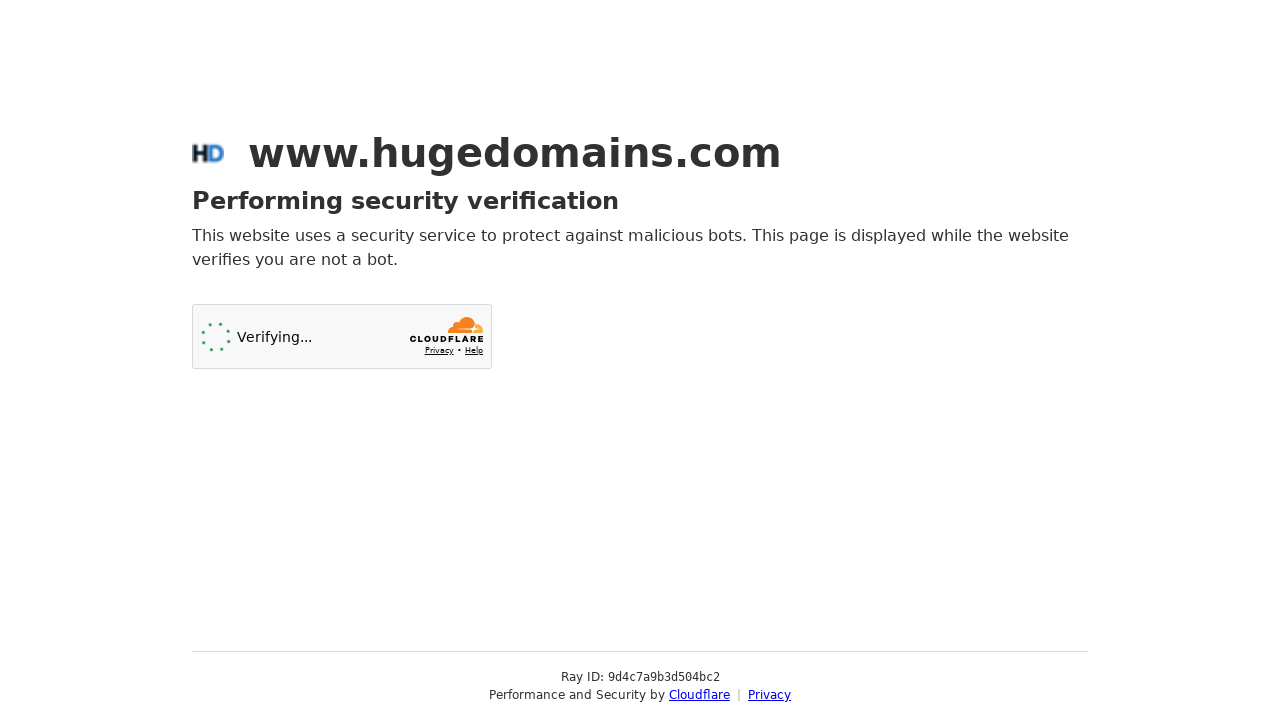

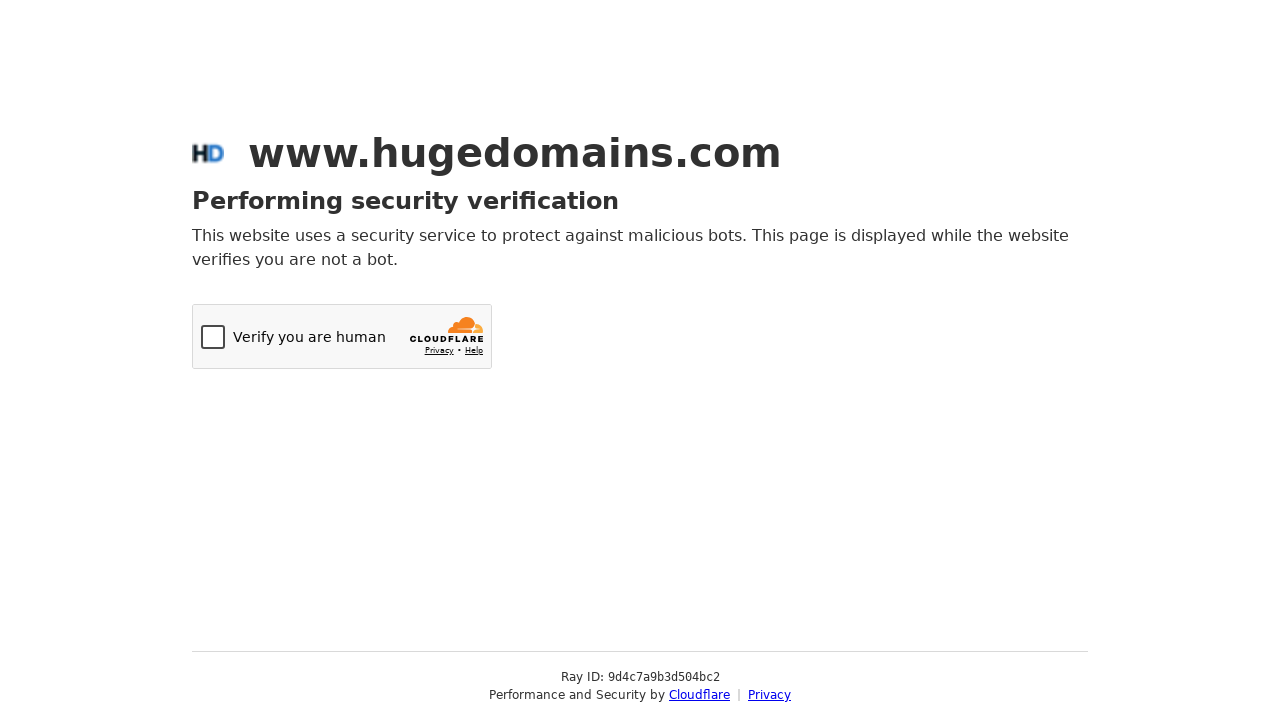